Tests that the counter displays the current number of todo items

Starting URL: https://demo.playwright.dev/todomvc

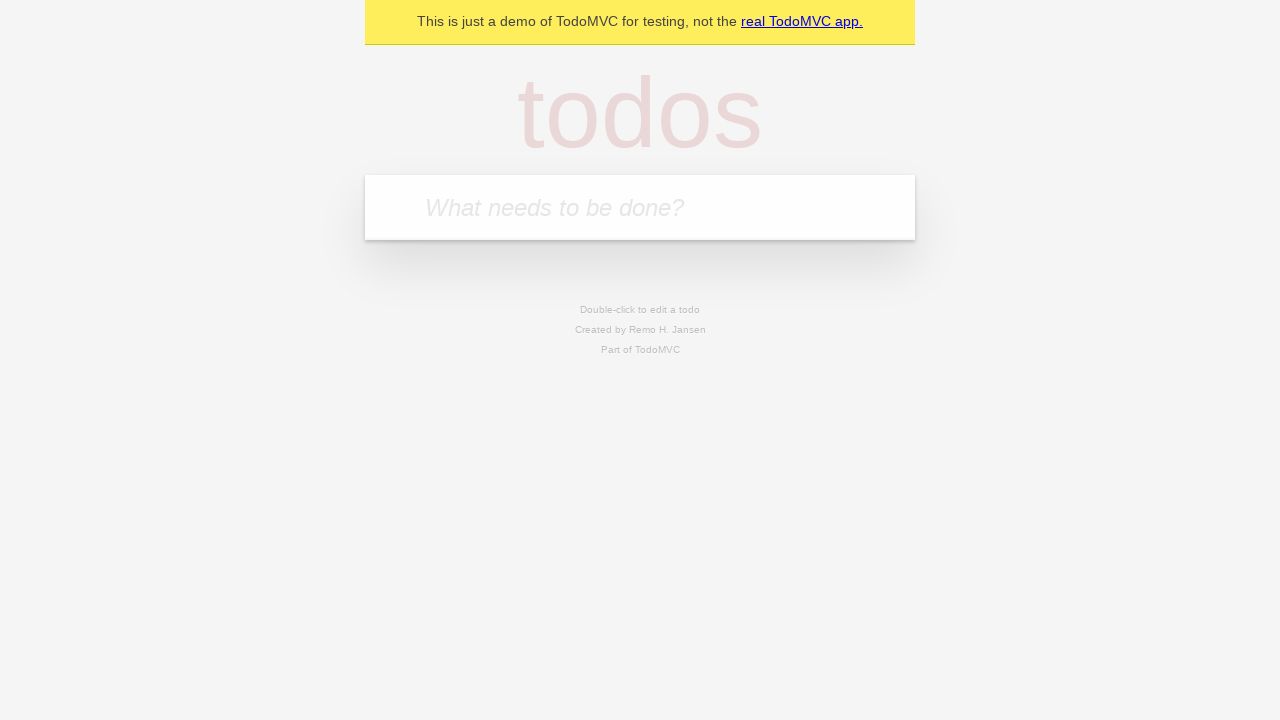

Located the 'What needs to be done?' input field
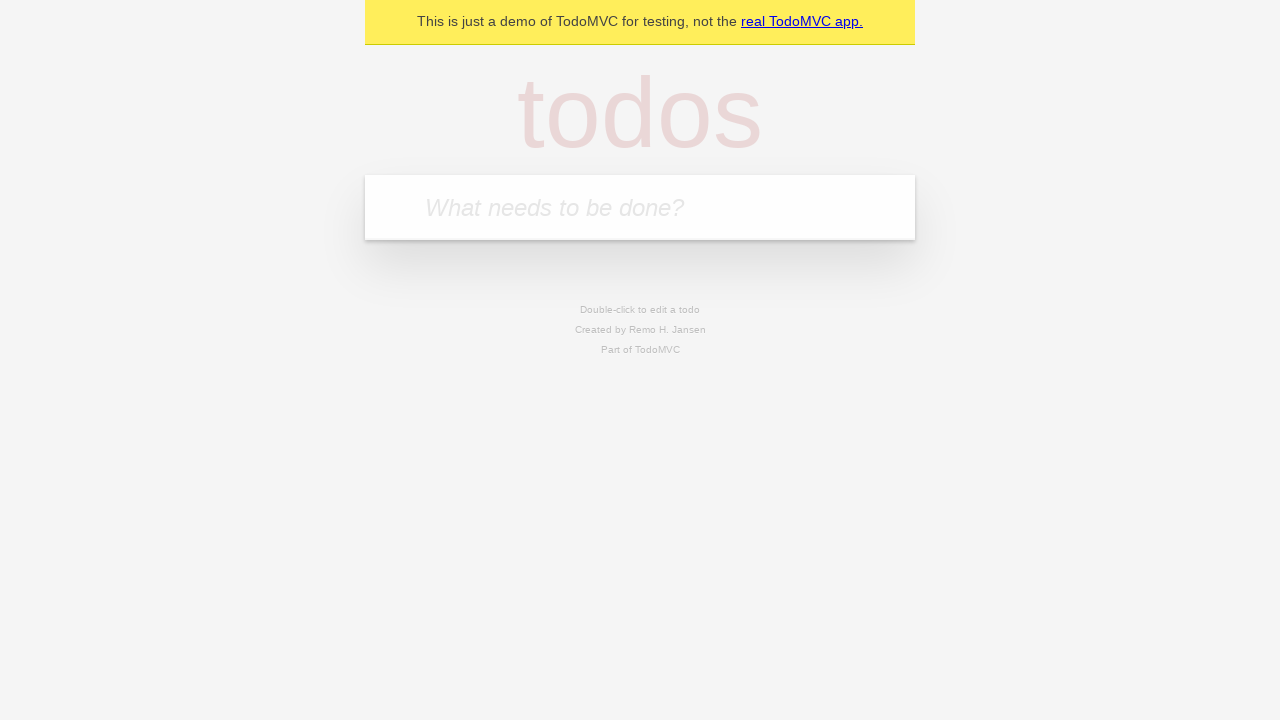

Filled first todo item with 'watch monty python' on internal:attr=[placeholder="What needs to be done?"i]
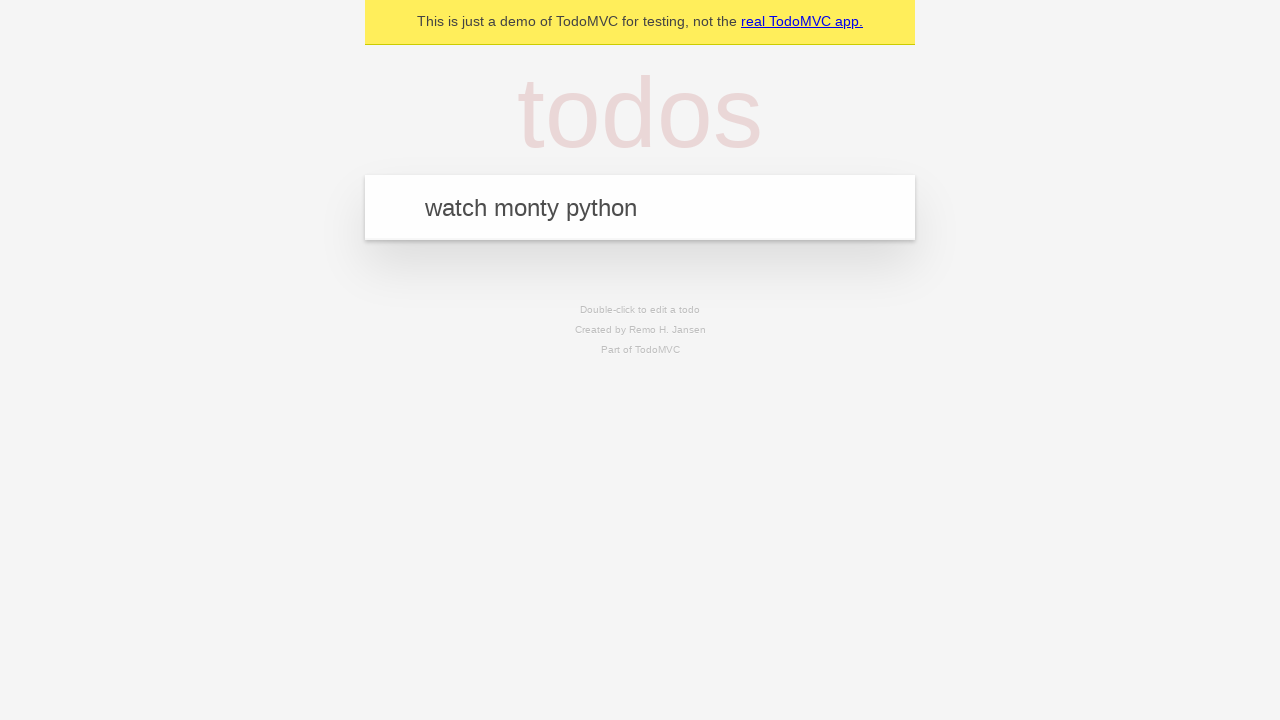

Pressed Enter to add first todo item on internal:attr=[placeholder="What needs to be done?"i]
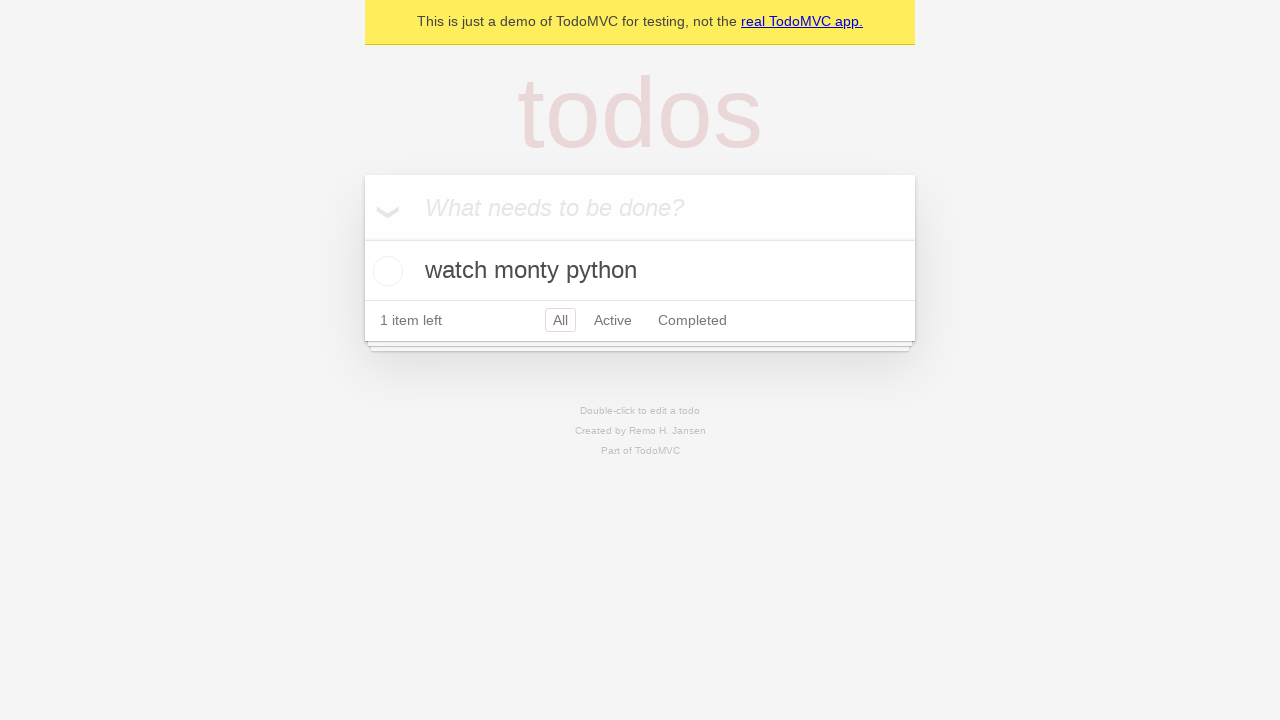

Todo counter appeared after adding first item
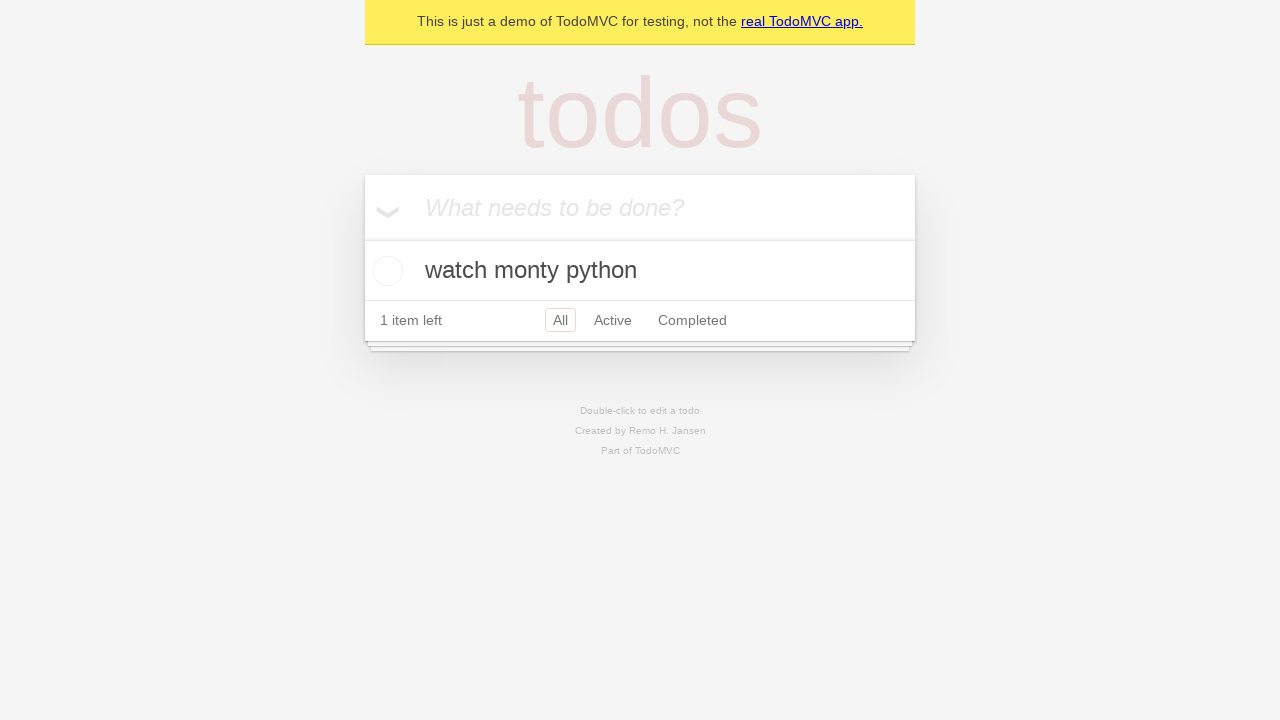

Filled second todo item with 'feed the cat' on internal:attr=[placeholder="What needs to be done?"i]
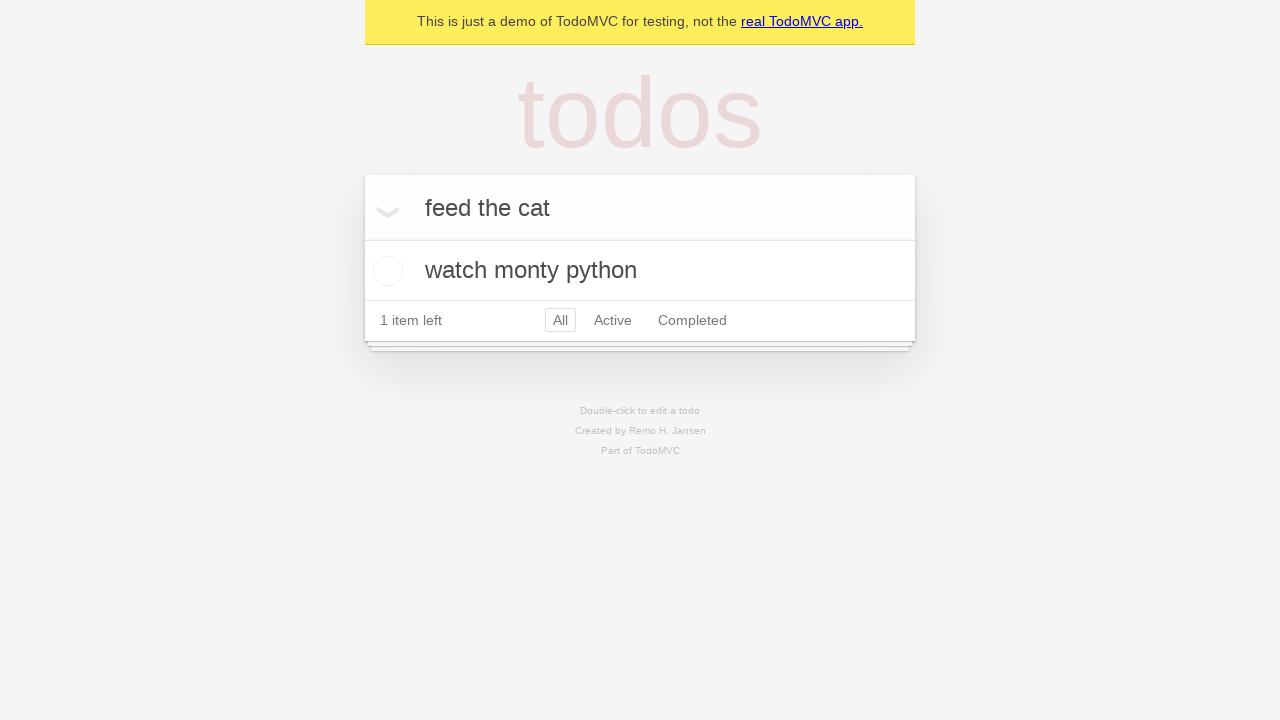

Pressed Enter to add second todo item on internal:attr=[placeholder="What needs to be done?"i]
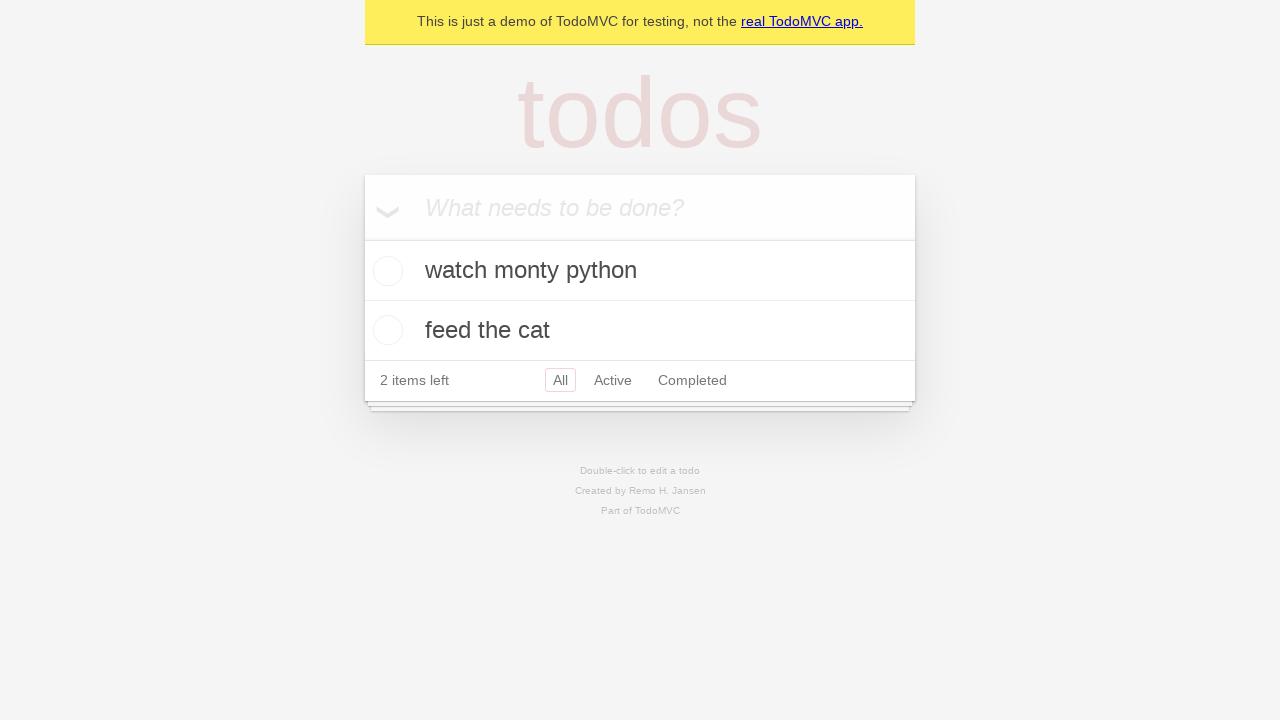

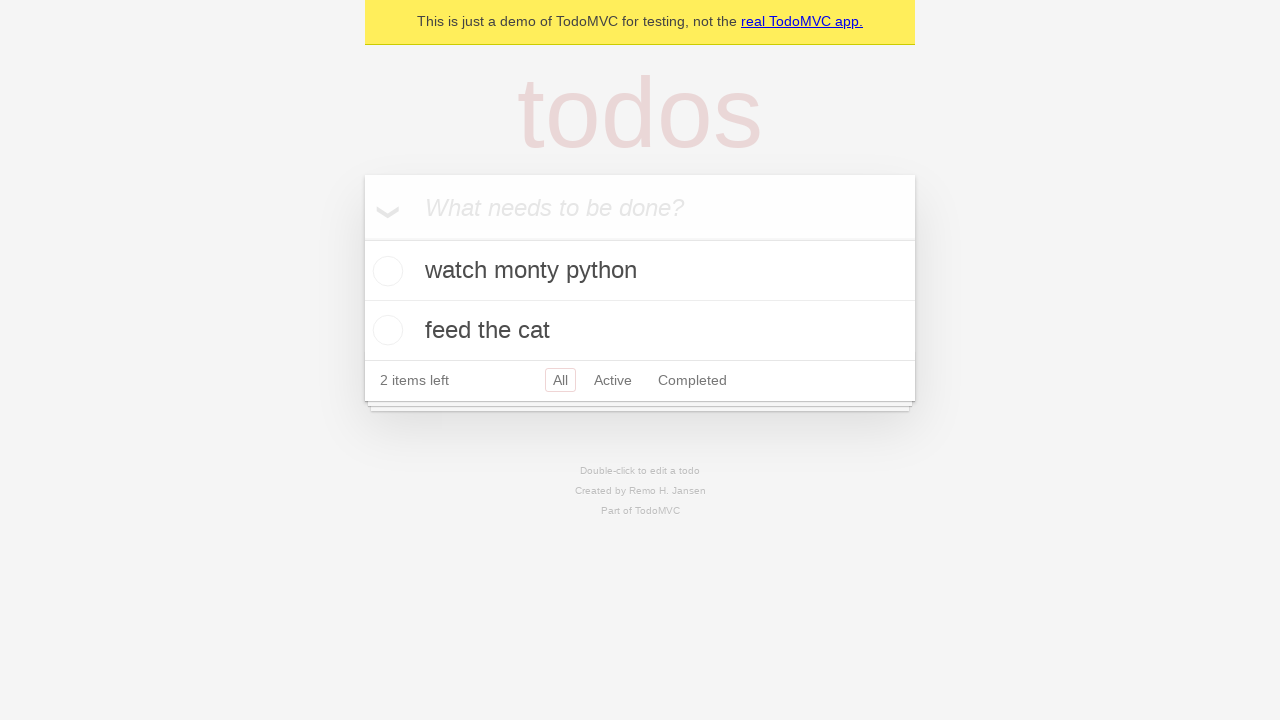